Tests a web form by entering text into a text box and clicking the submit button, then verifying a message is displayed

Starting URL: https://www.selenium.dev/selenium/web/web-form.html

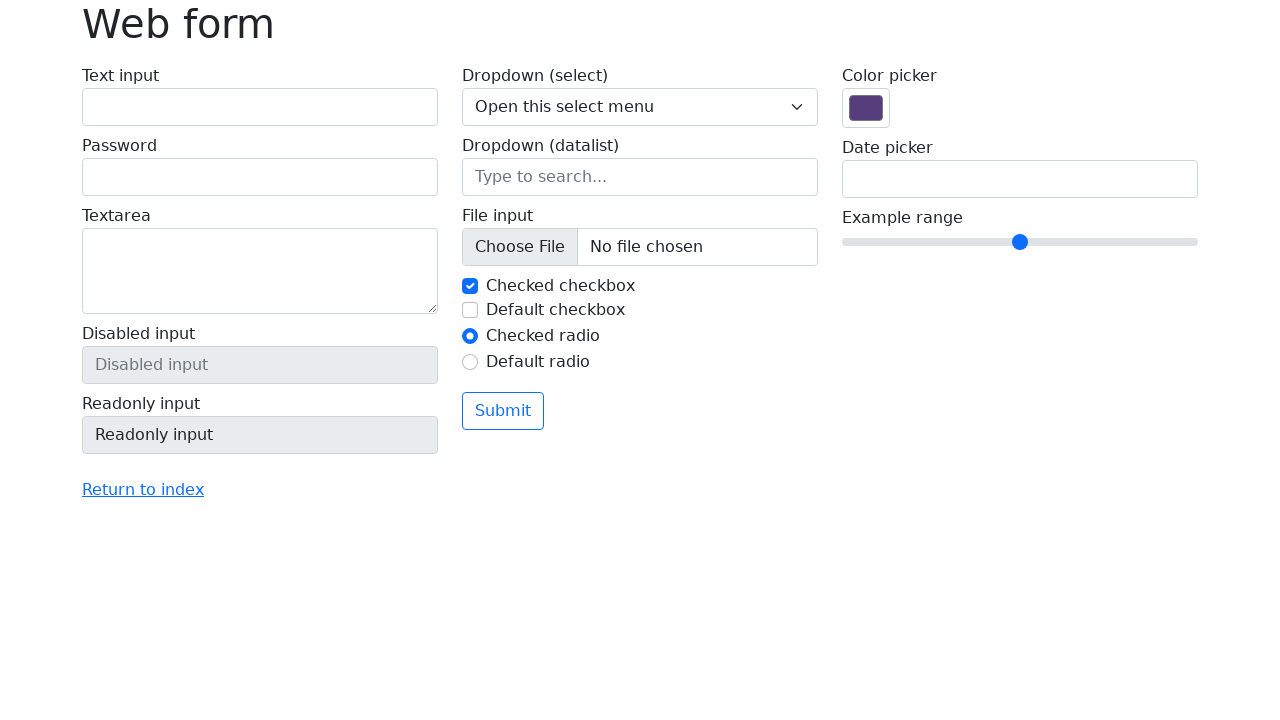

Filled text box with 'Selenium' on input[name='my-text']
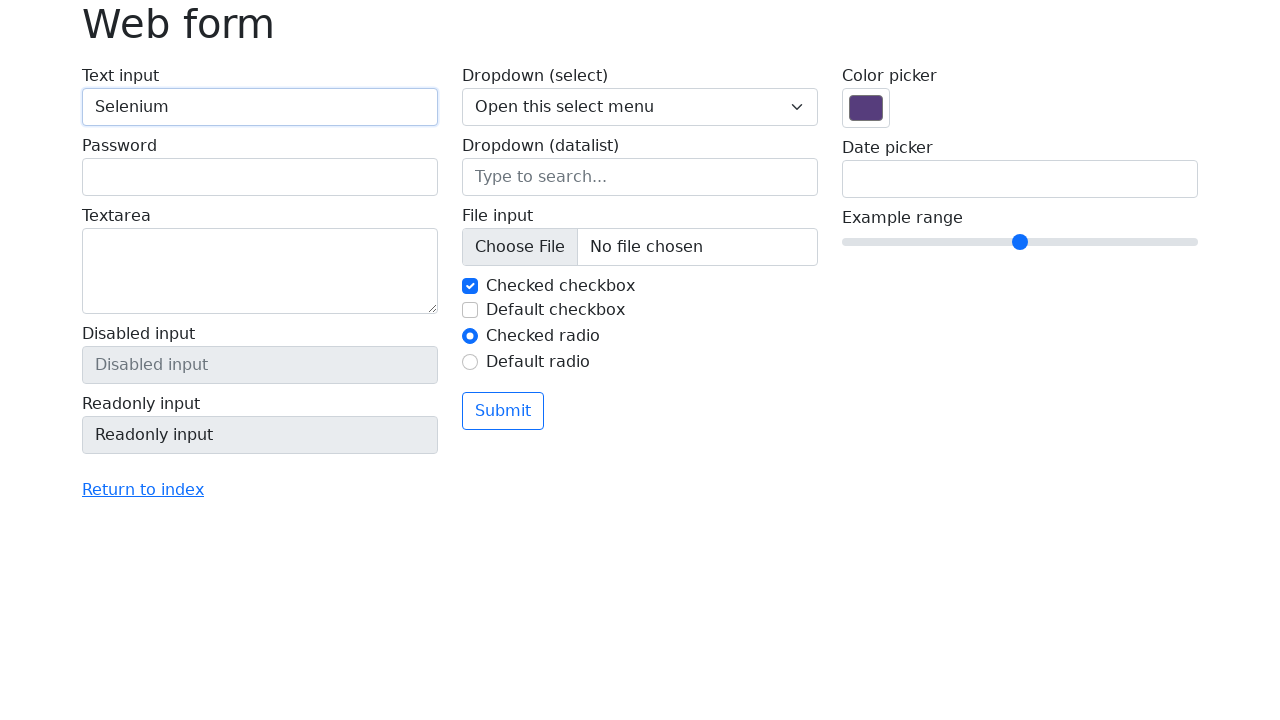

Clicked submit button at (503, 411) on button
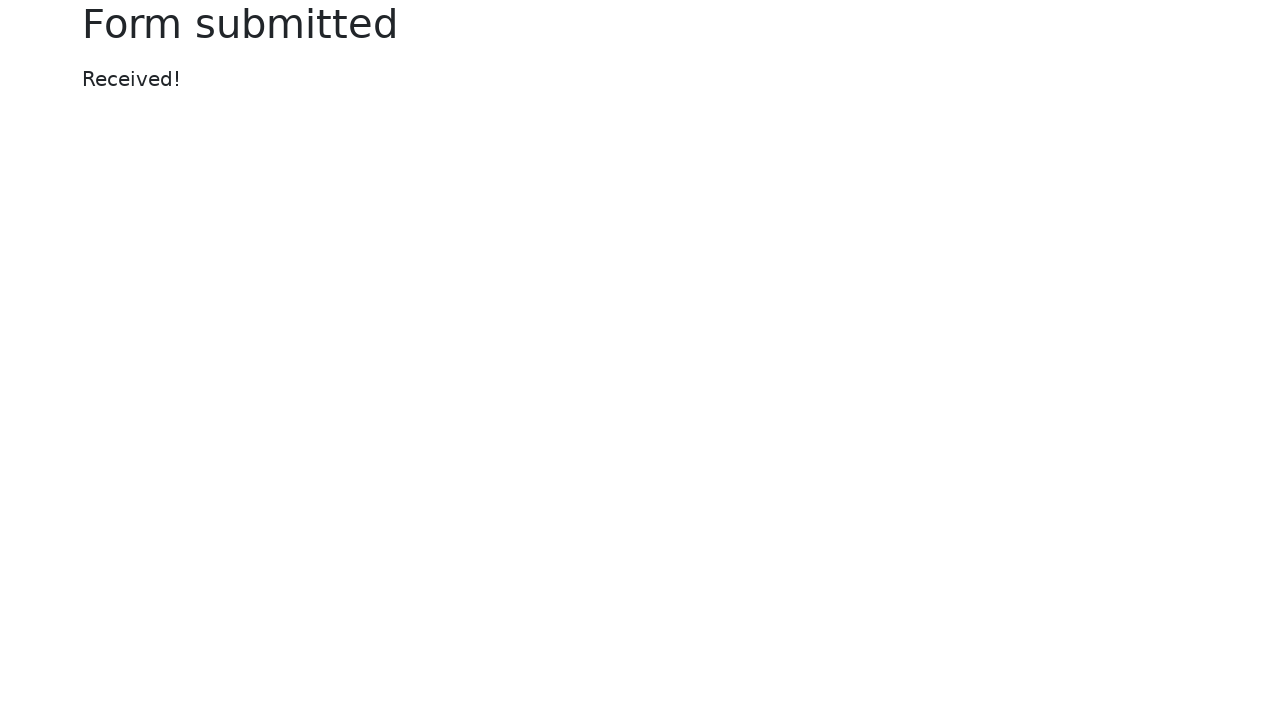

Verification message appeared after form submission
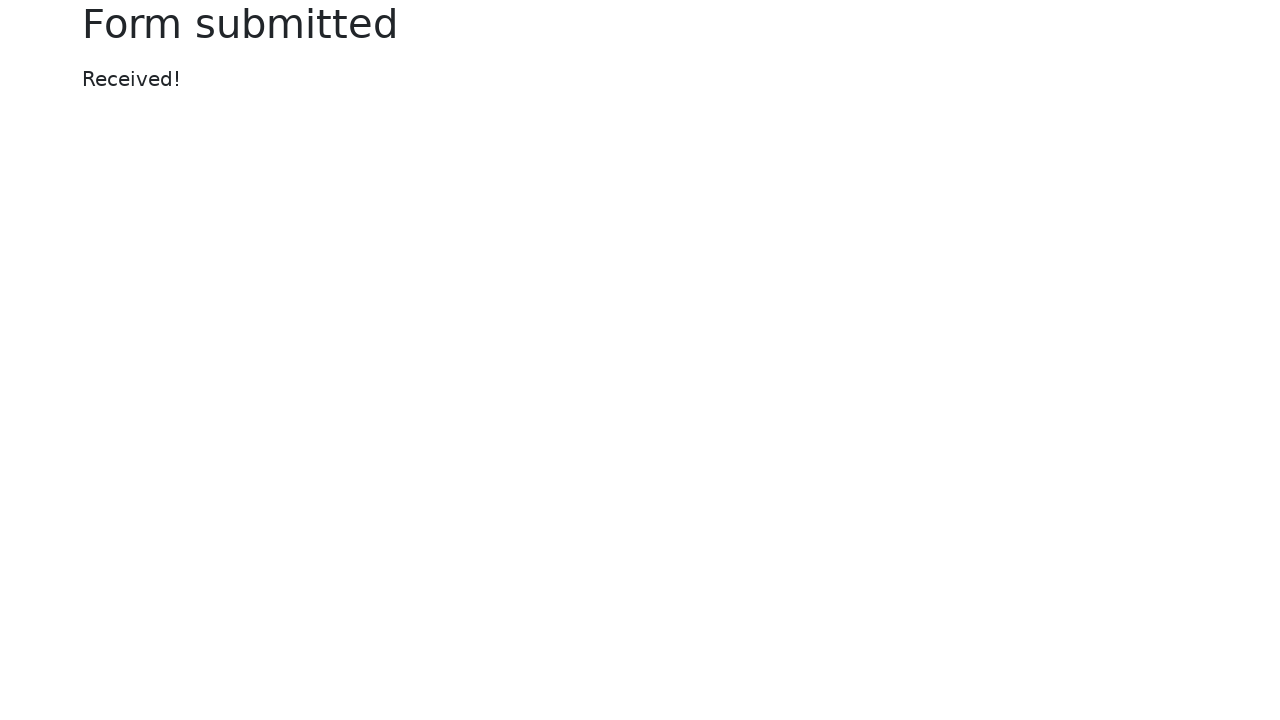

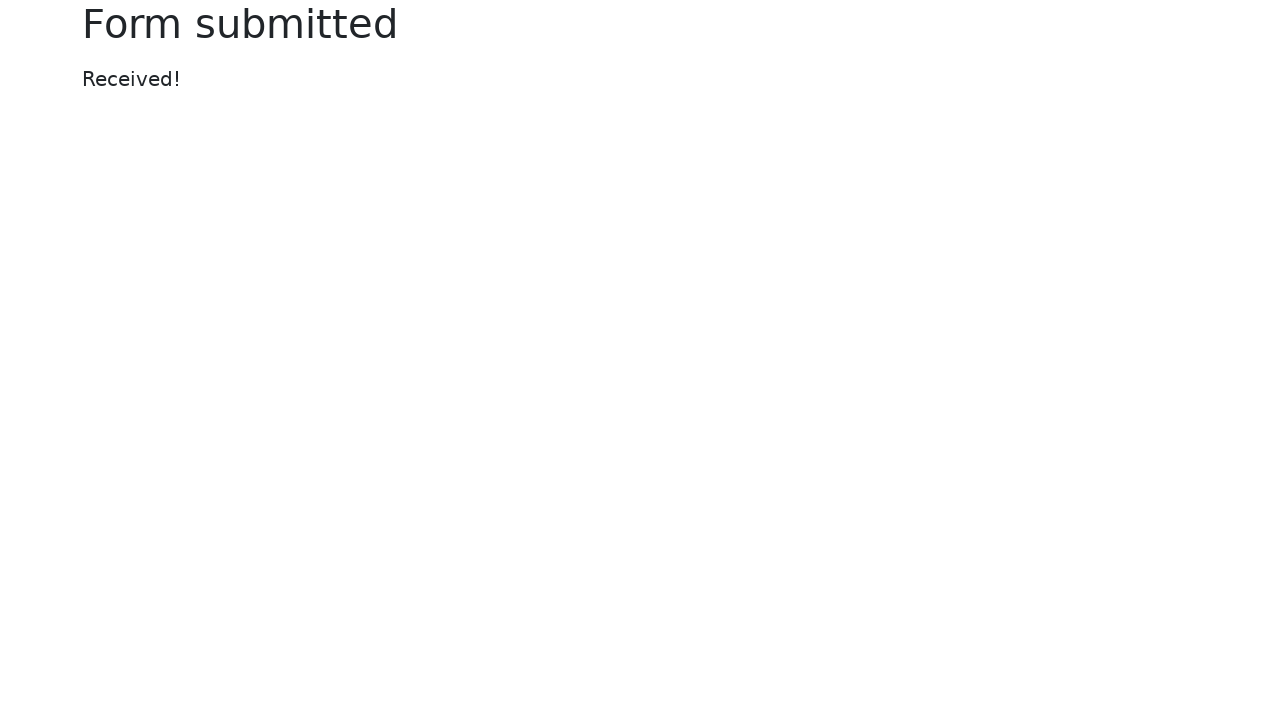